Tests editing a todo item by double-clicking to enter edit mode, filling new text, and pressing Enter.

Starting URL: https://demo.playwright.dev/todomvc

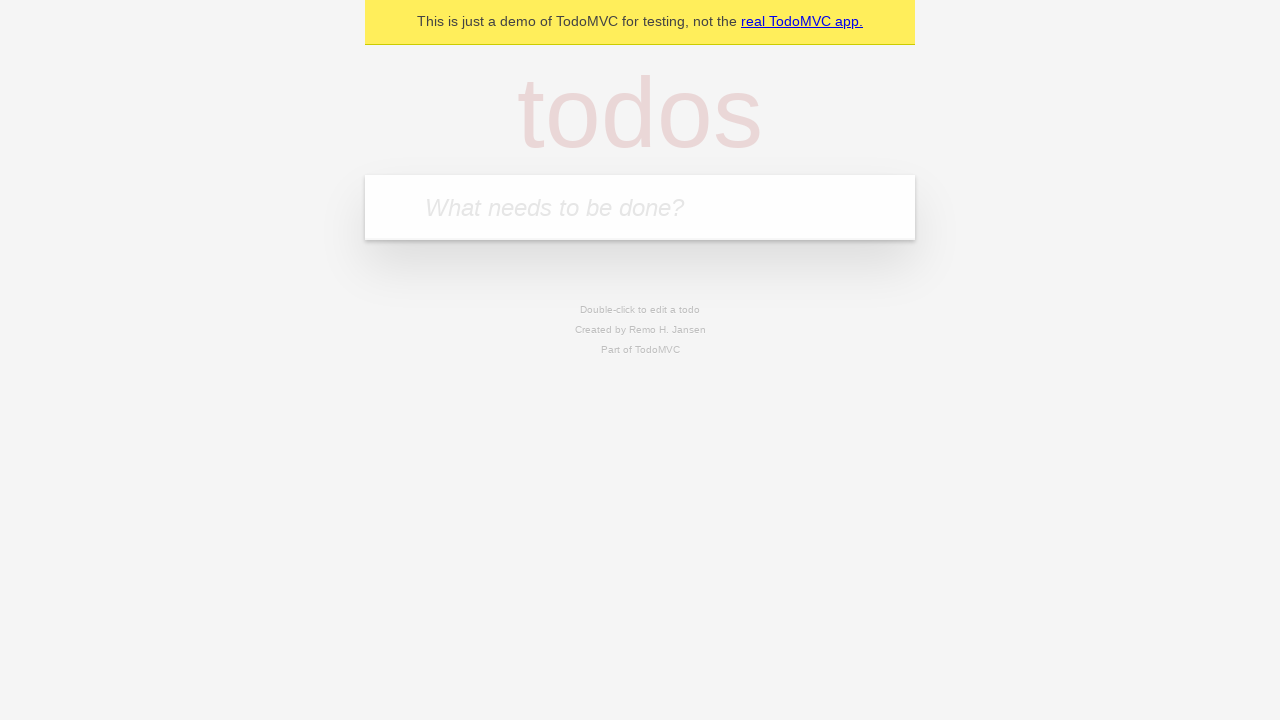

Filled todo input with 'buy some cheese' on internal:attr=[placeholder="What needs to be done?"i]
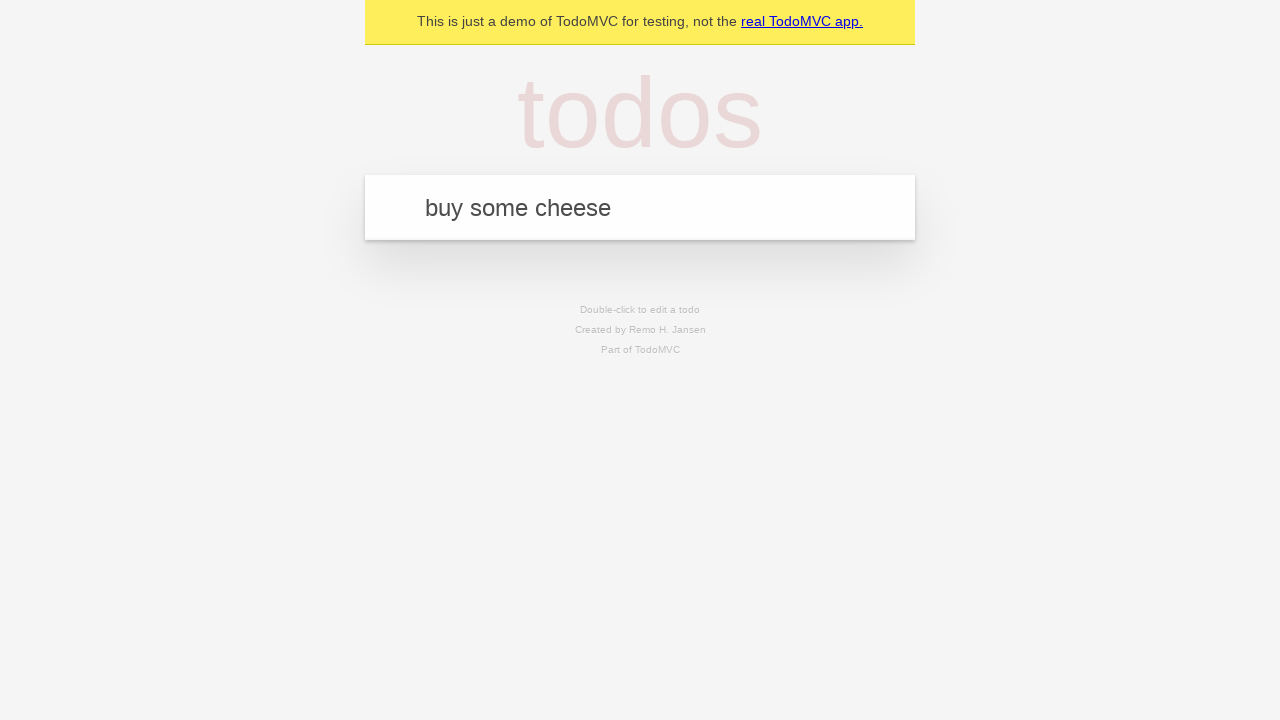

Pressed Enter to create first todo on internal:attr=[placeholder="What needs to be done?"i]
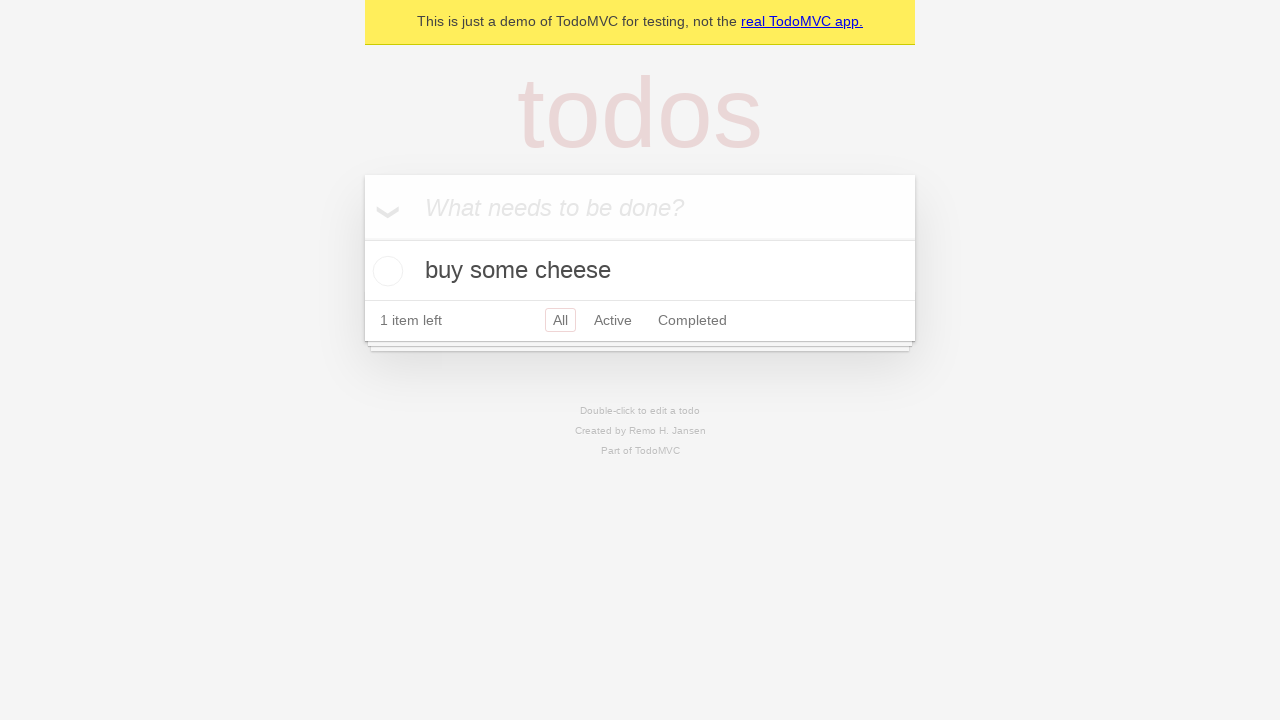

Filled todo input with 'feed the cat' on internal:attr=[placeholder="What needs to be done?"i]
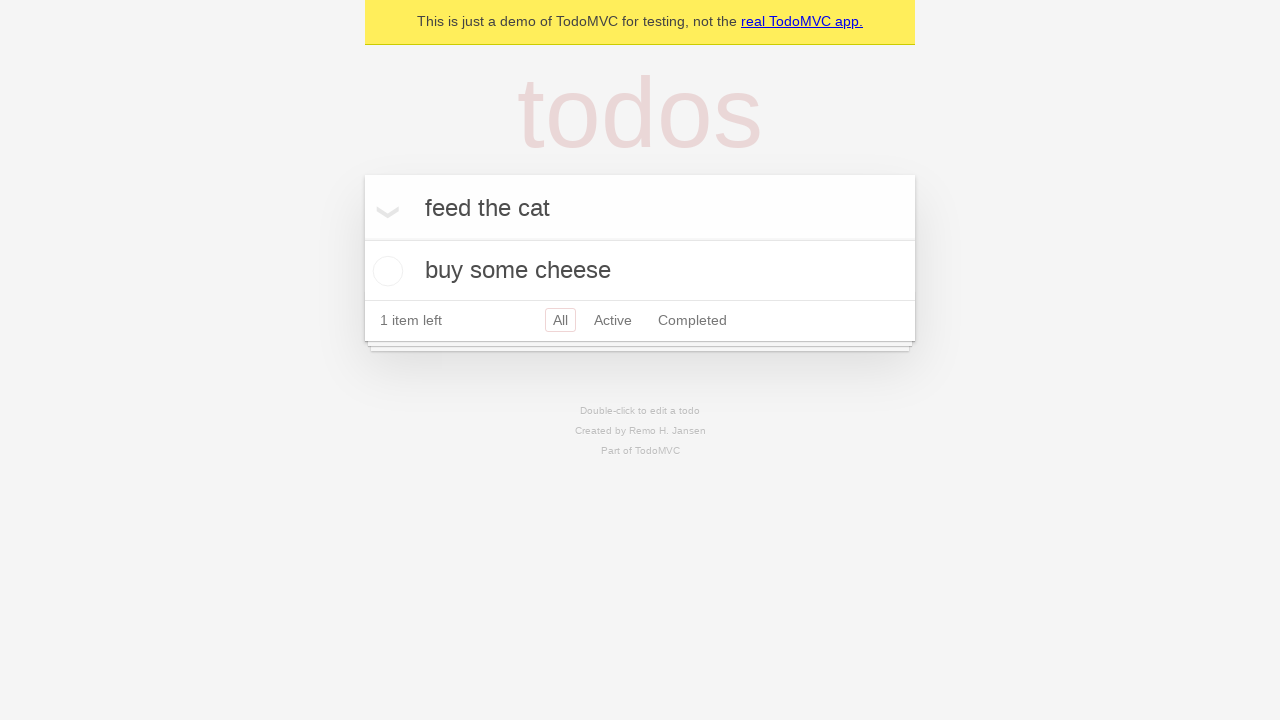

Pressed Enter to create second todo on internal:attr=[placeholder="What needs to be done?"i]
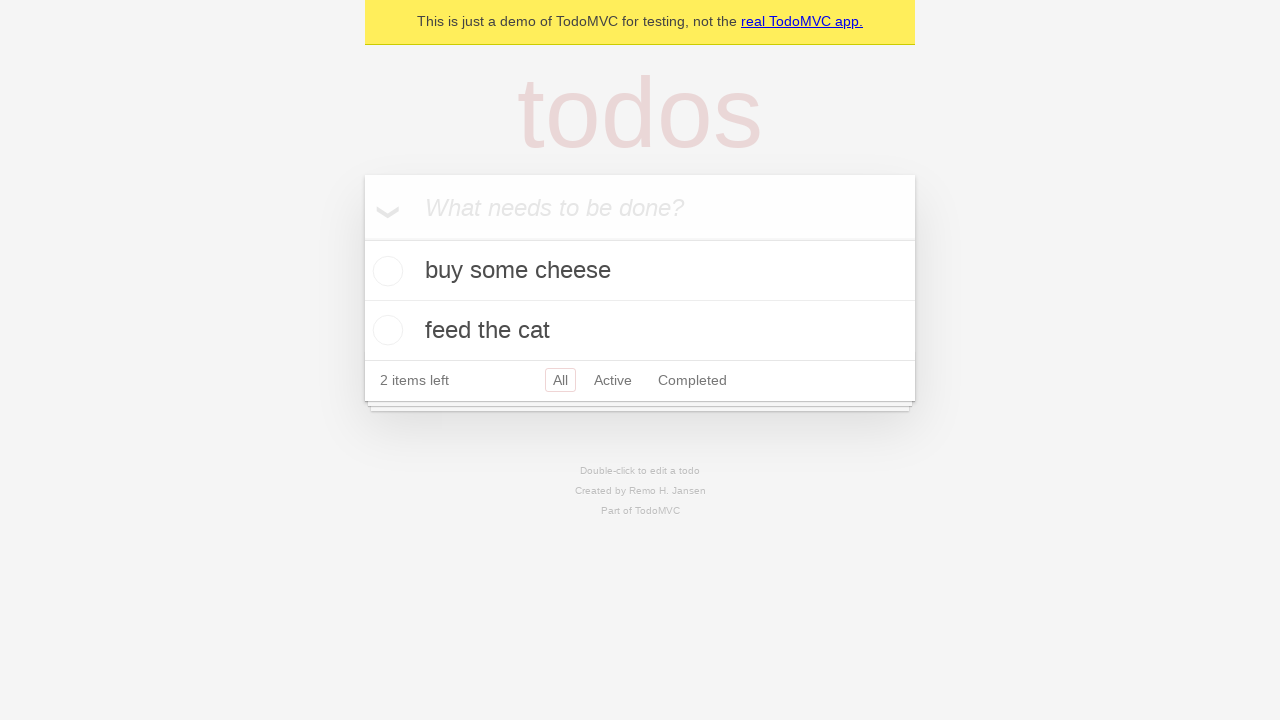

Filled todo input with 'book a doctors appointment' on internal:attr=[placeholder="What needs to be done?"i]
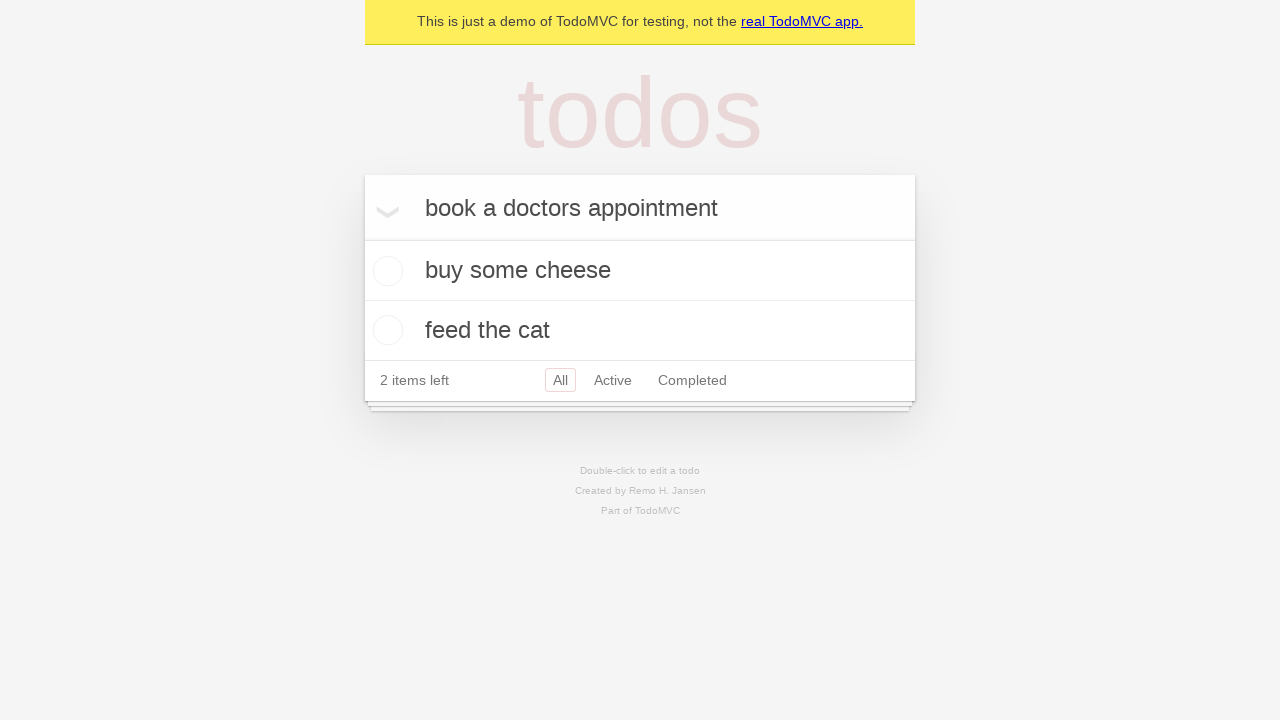

Pressed Enter to create third todo on internal:attr=[placeholder="What needs to be done?"i]
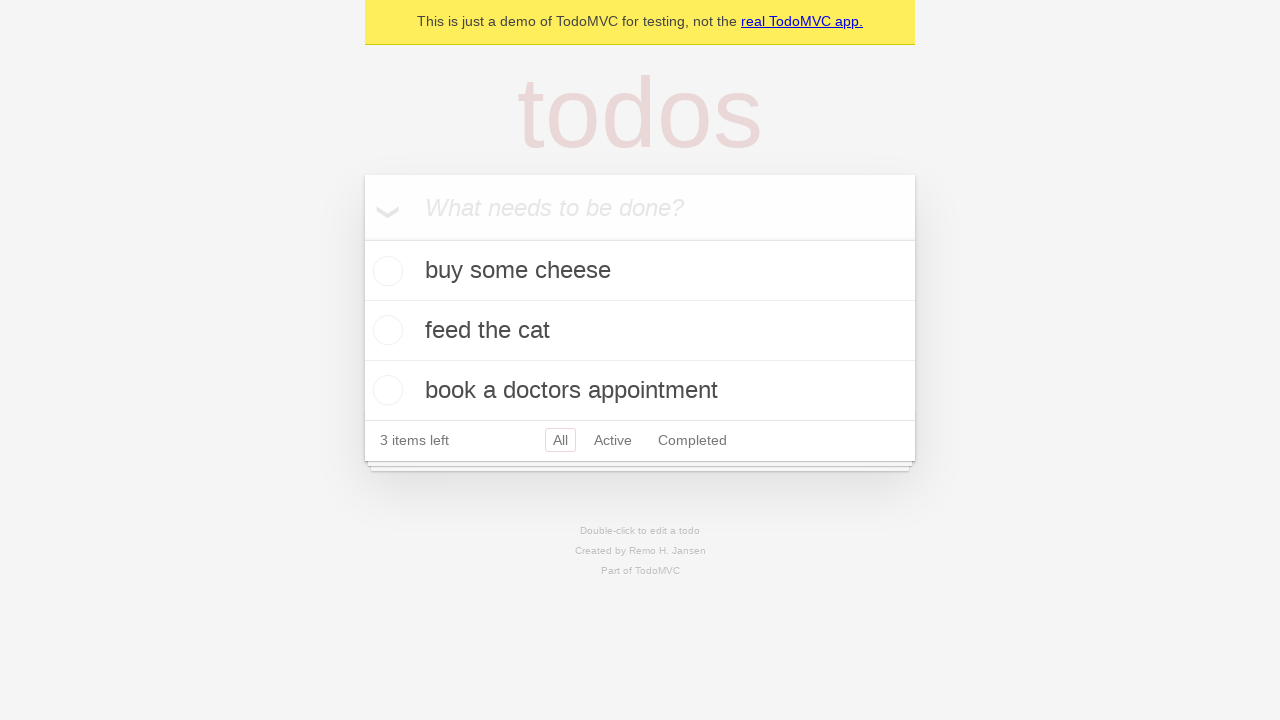

Double-clicked second todo item to enter edit mode at (640, 331) on internal:testid=[data-testid="todo-item"s] >> nth=1
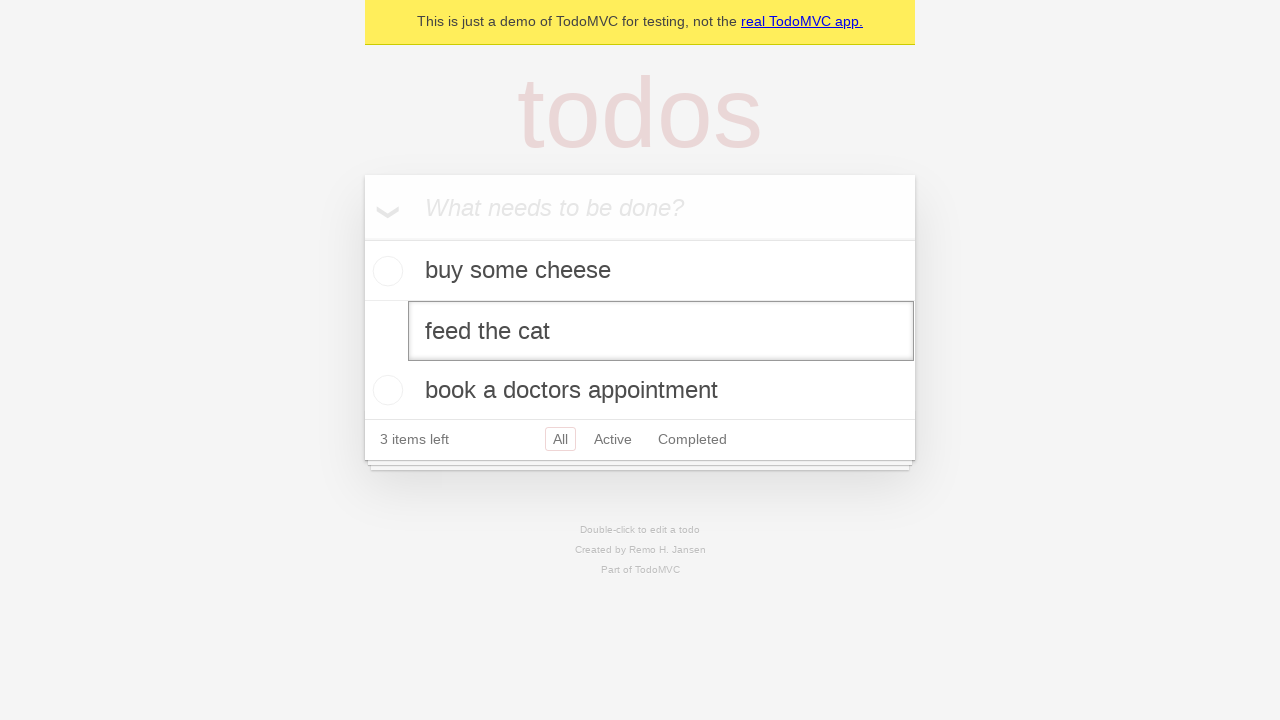

Filled edit textbox with 'buy some sausages' on internal:testid=[data-testid="todo-item"s] >> nth=1 >> internal:role=textbox[nam
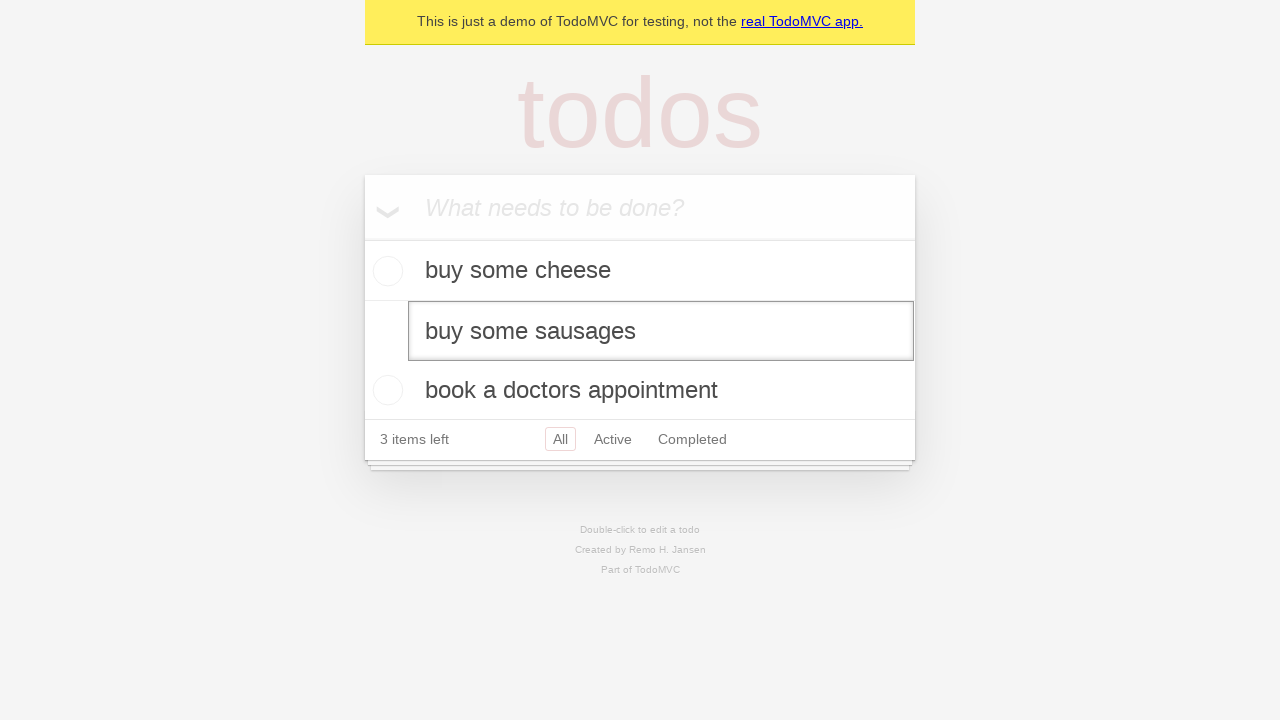

Pressed Enter to save edited todo item on internal:testid=[data-testid="todo-item"s] >> nth=1 >> internal:role=textbox[nam
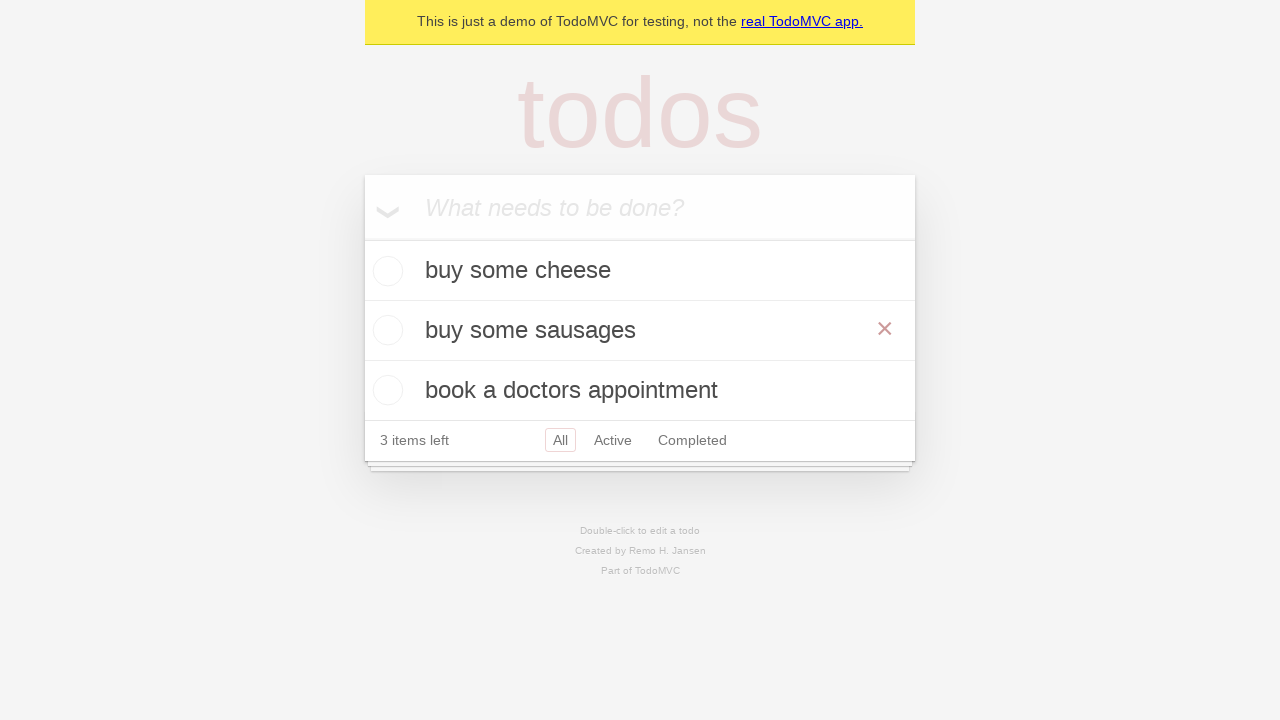

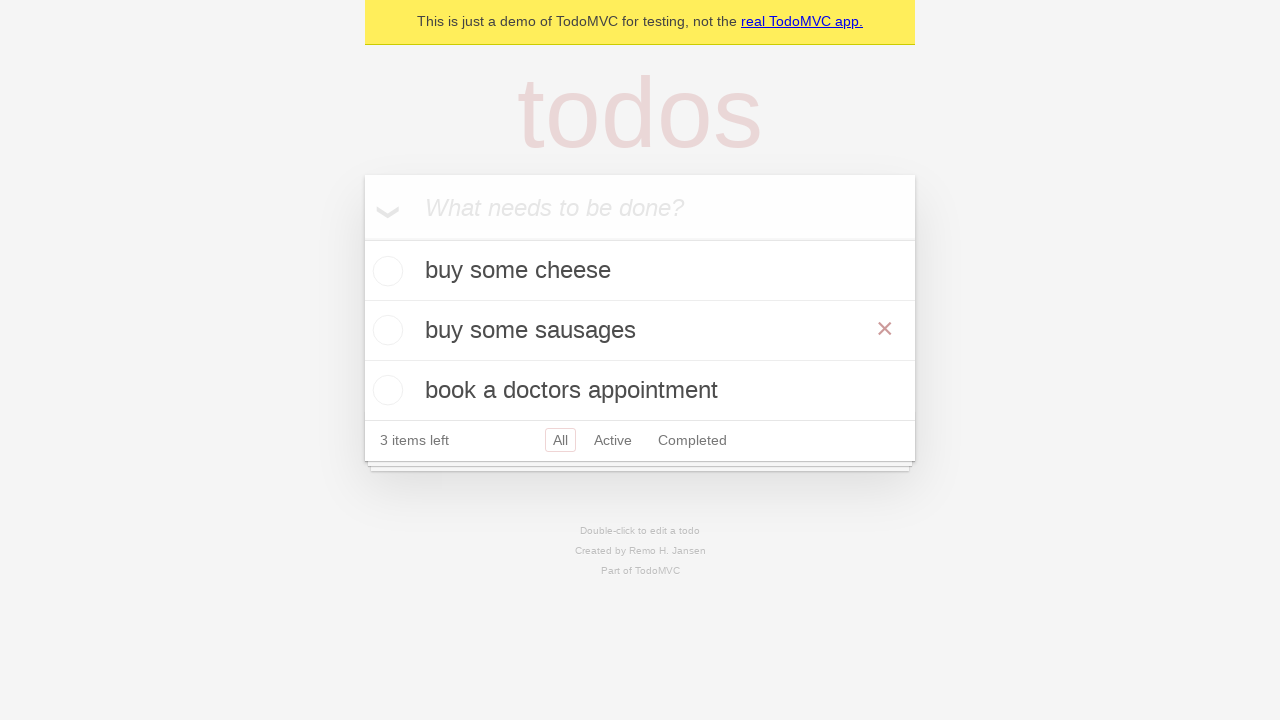